Tests filling an input field on the Selenium web form test page using a CSS selector with a custom attribute (myprop='myvalue').

Starting URL: https://www.selenium.dev/selenium/web/web-form.html

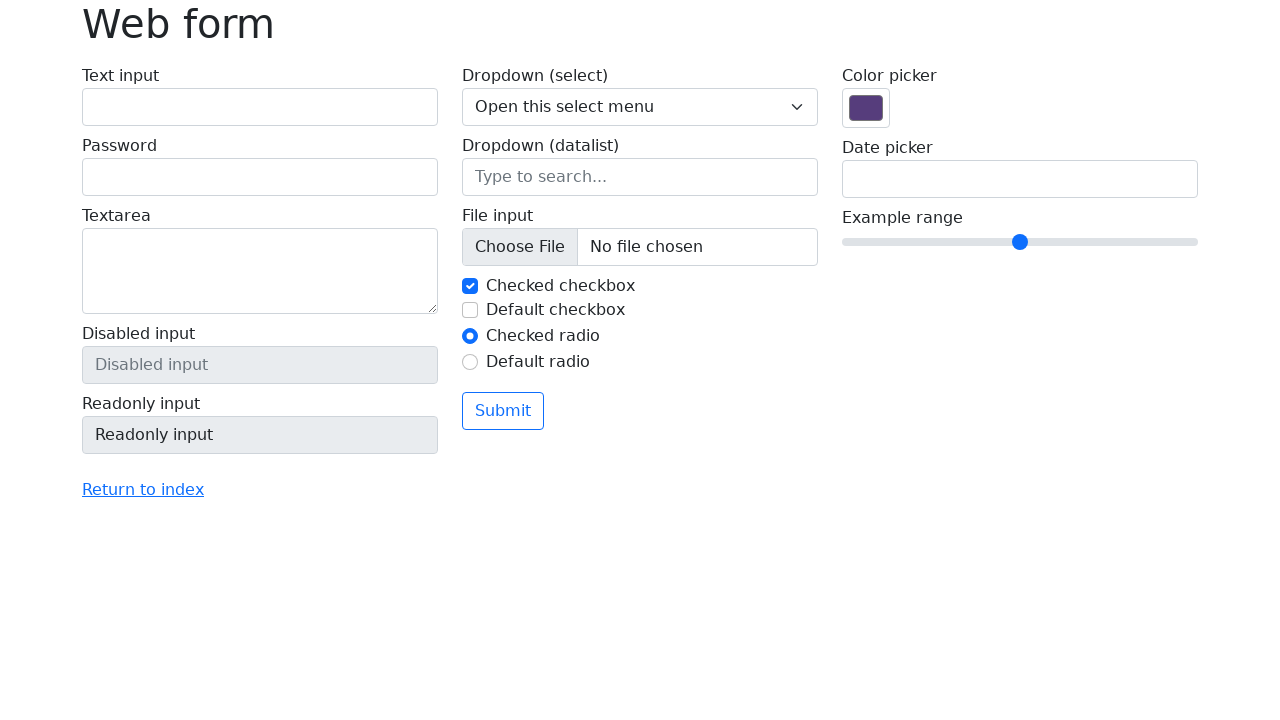

Filled input field with custom attribute myprop='myvalue' using CSS selector with text 'by css selector' on input[myprop='myvalue']
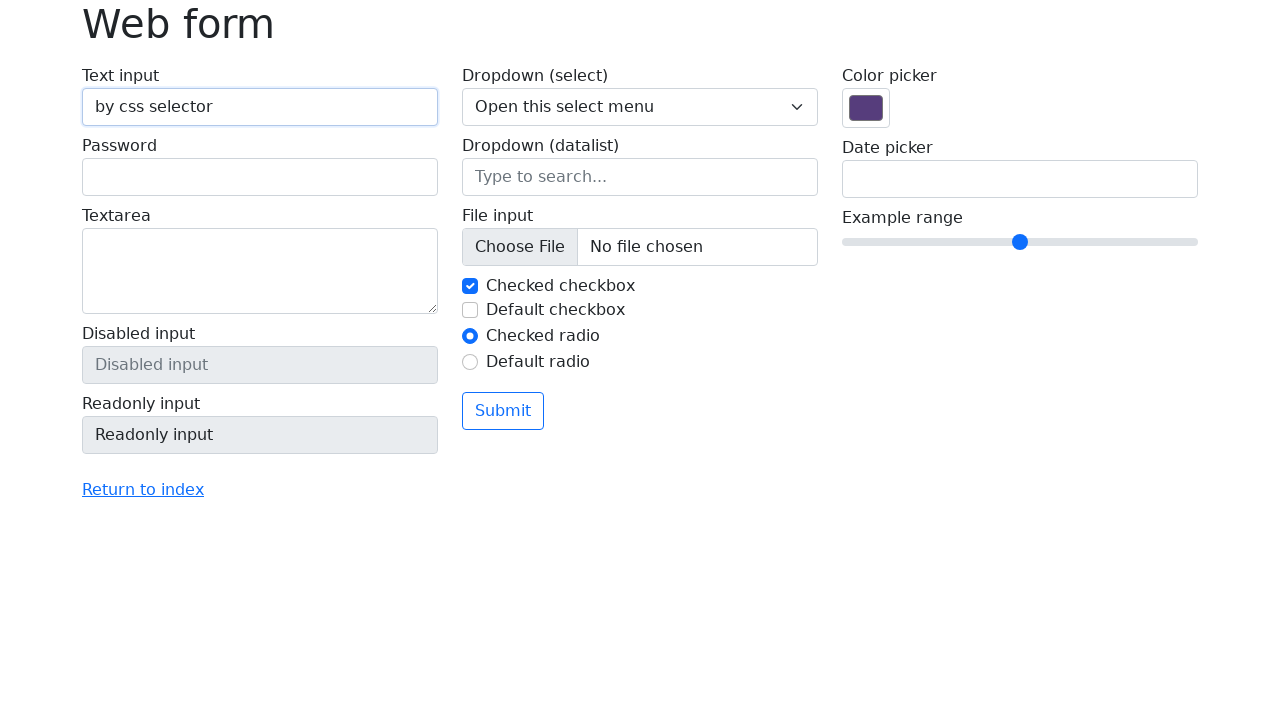

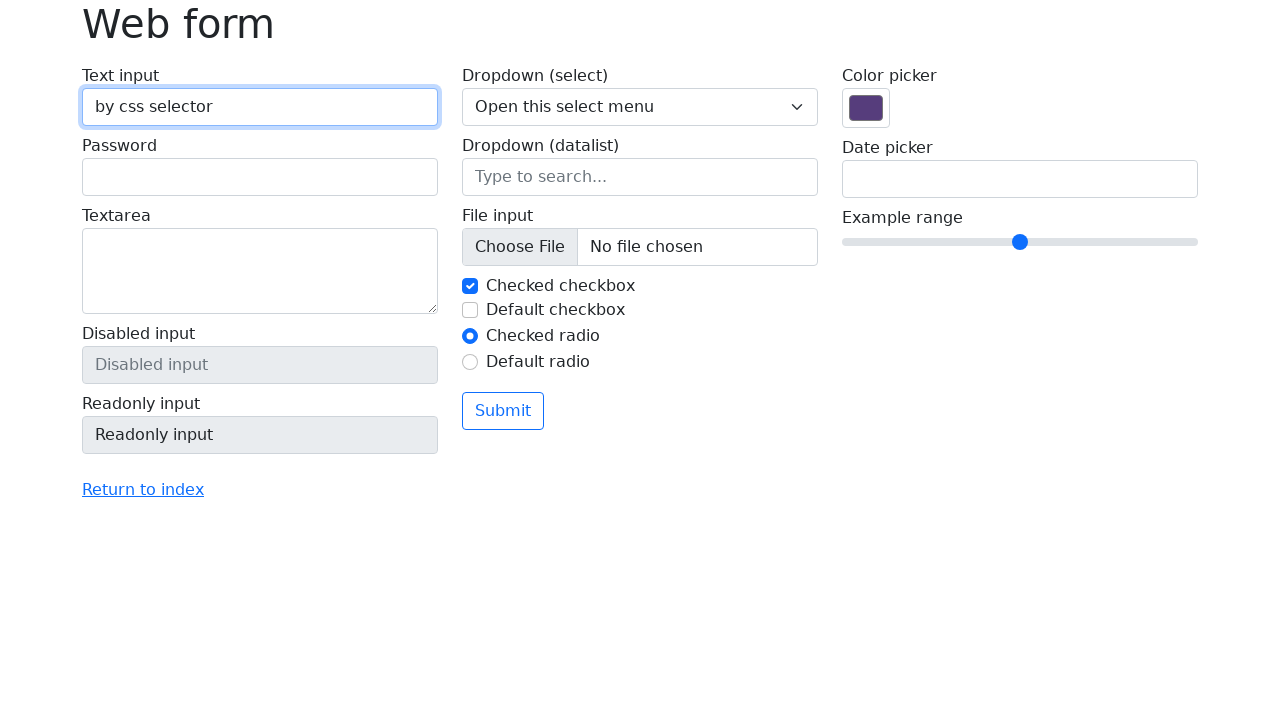